Tests clicking on a season element on a GitHub Pages site

Starting URL: https://ruslanpleskun.github.io/cstd-pleskunruslan-2122/

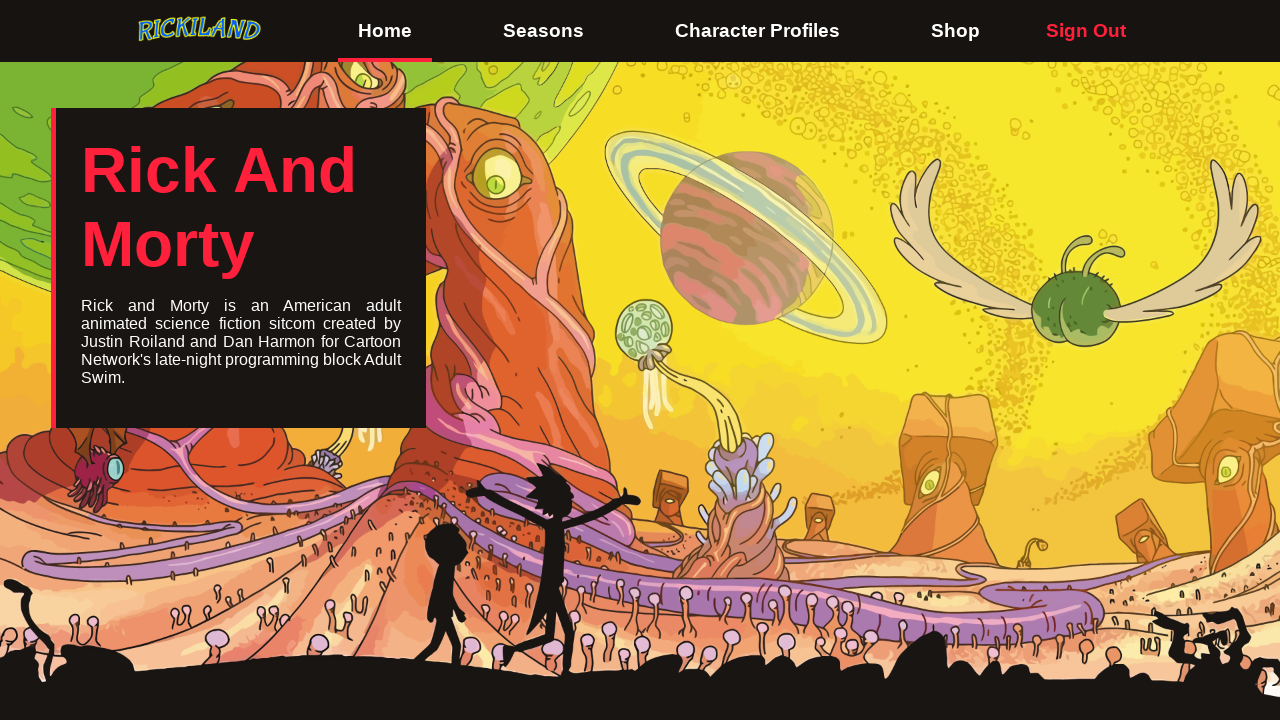

Navigated to GitHub Pages site
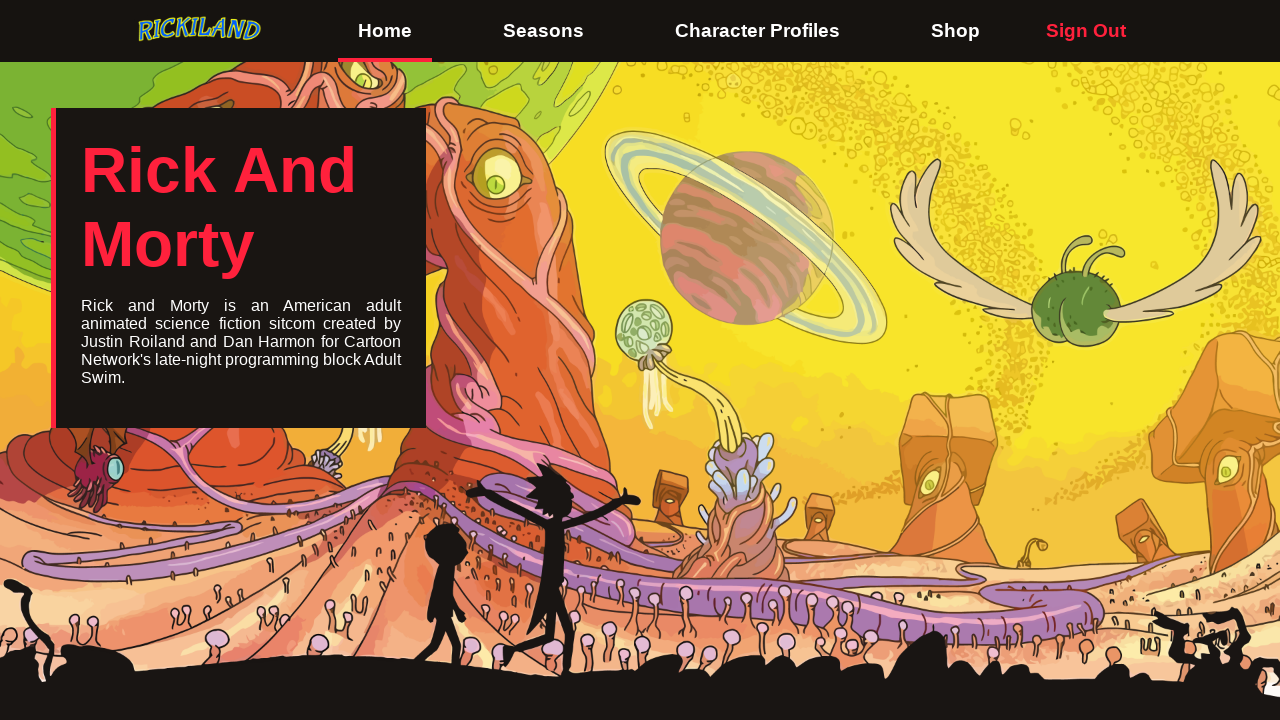

Clicked on season element at (543, 31) on #season
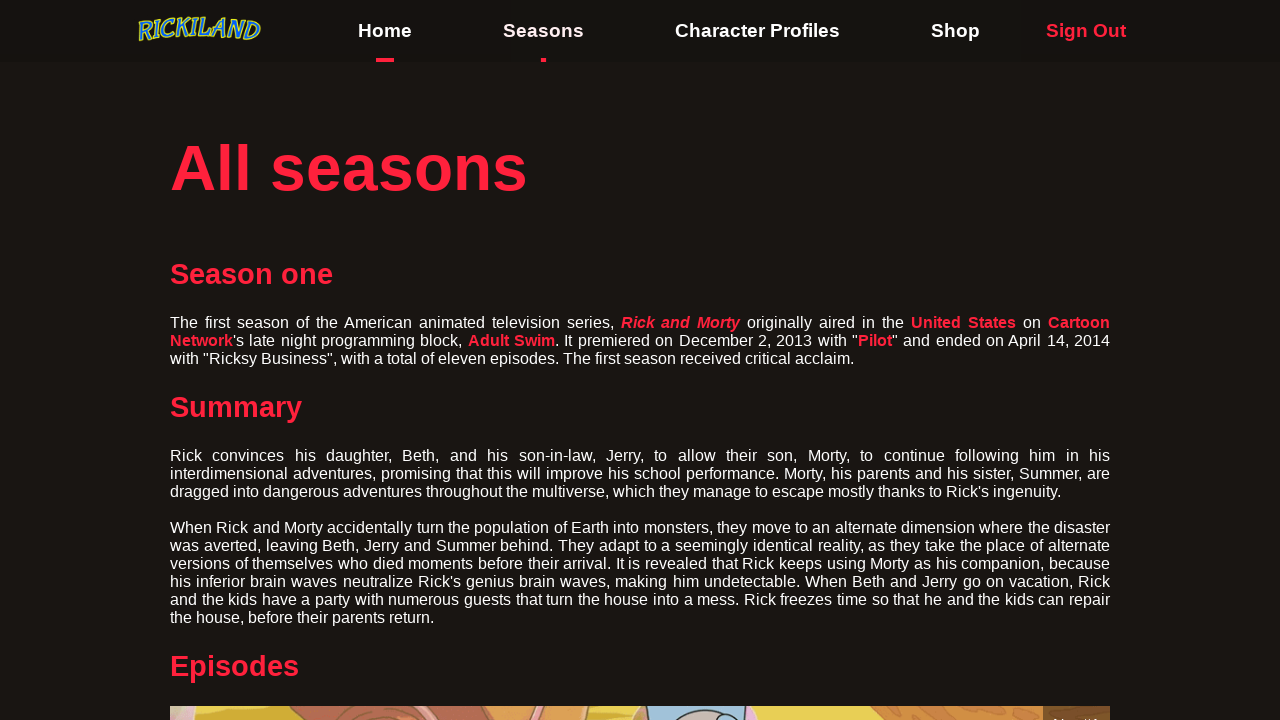

Waited 1 second for content to load
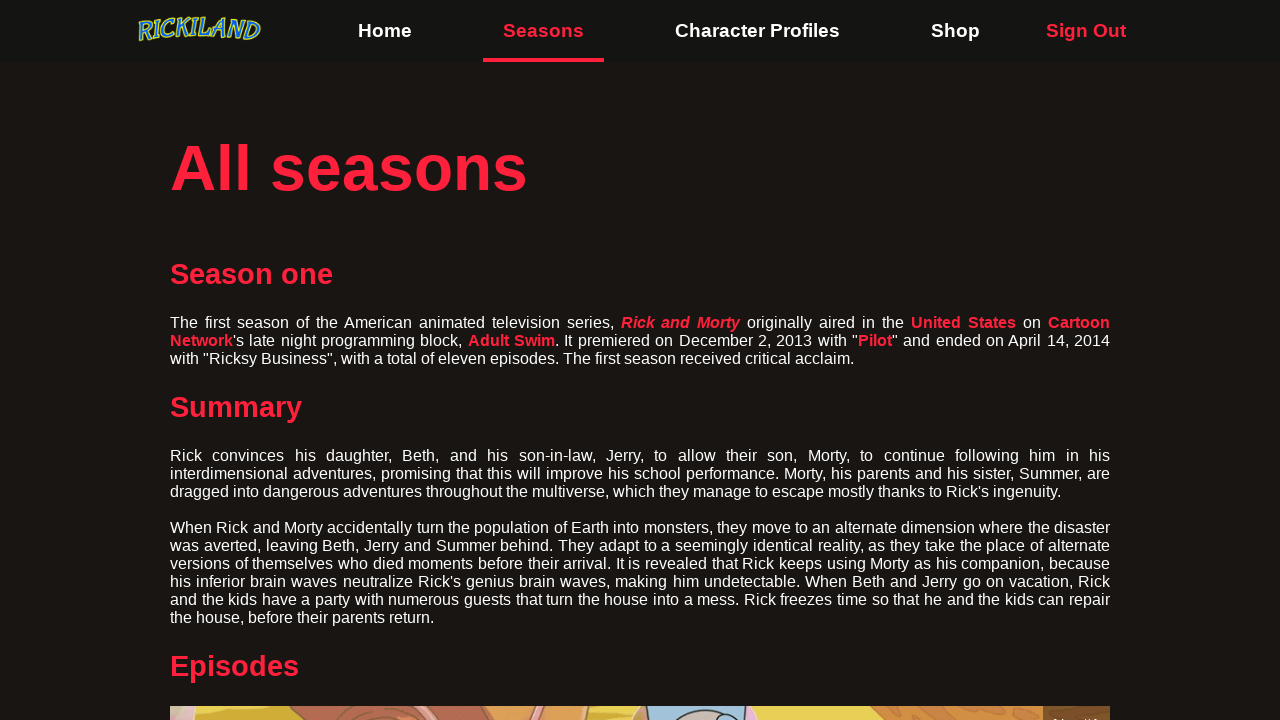

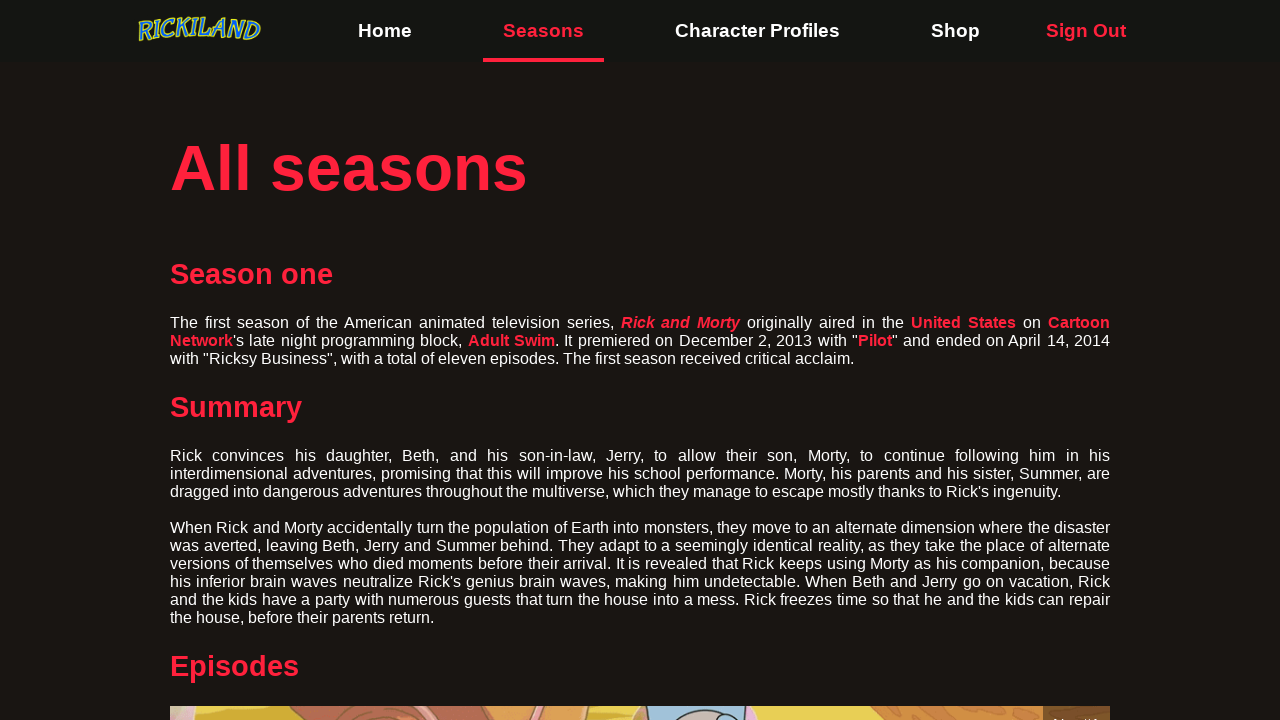